Tests that a todo item is removed when edited to an empty string

Starting URL: https://demo.playwright.dev/todomvc

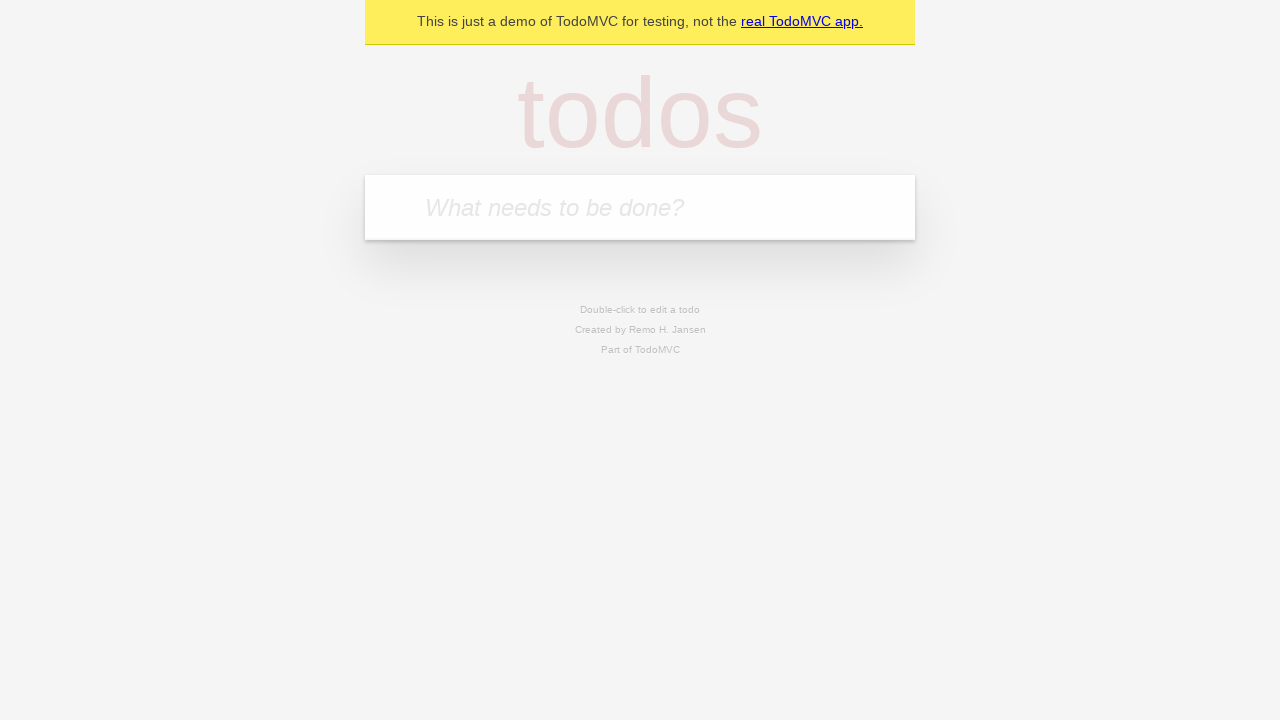

Filled first todo item with 'buy some cheese' on internal:attr=[placeholder="What needs to be done?"i]
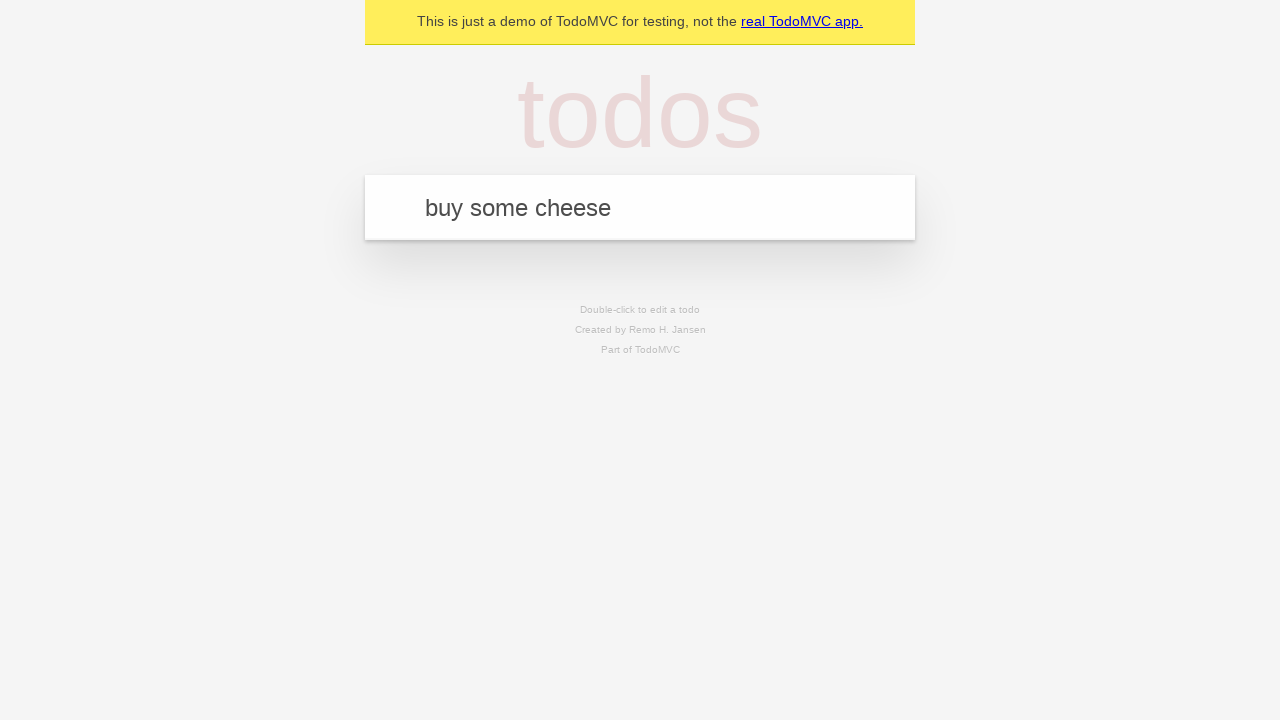

Pressed Enter to create first todo item on internal:attr=[placeholder="What needs to be done?"i]
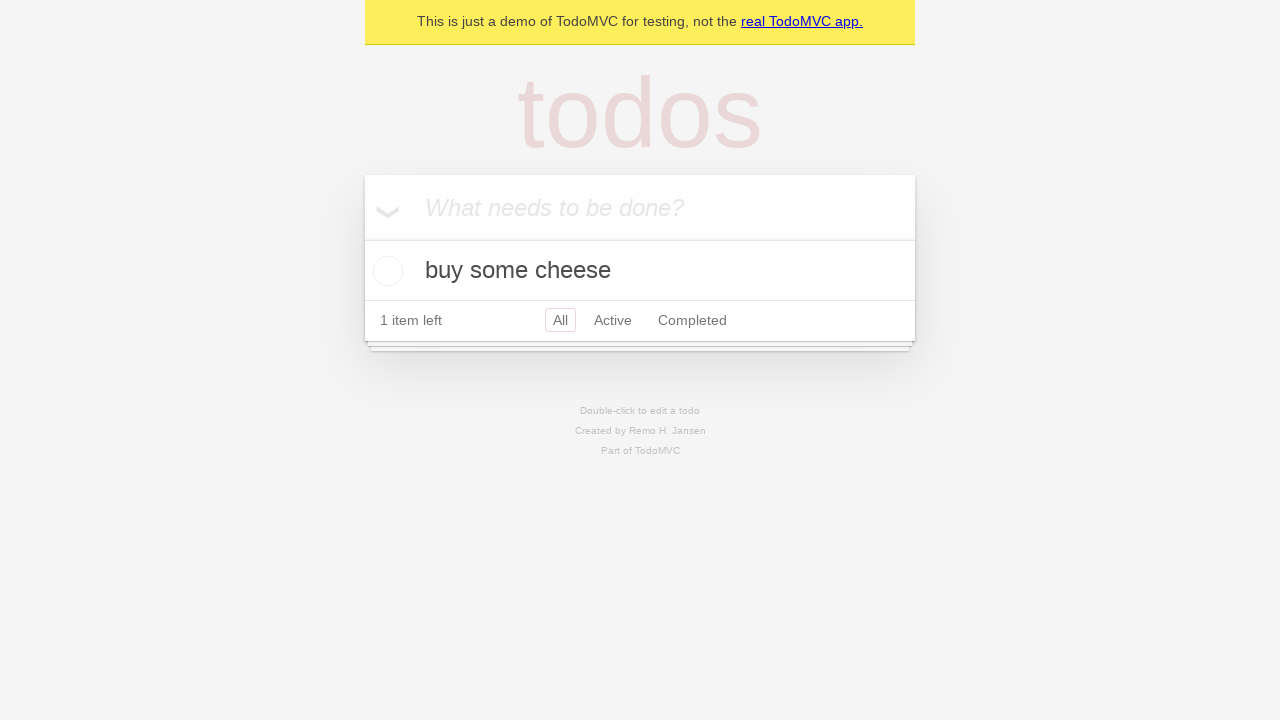

Filled second todo item with 'feed the cat' on internal:attr=[placeholder="What needs to be done?"i]
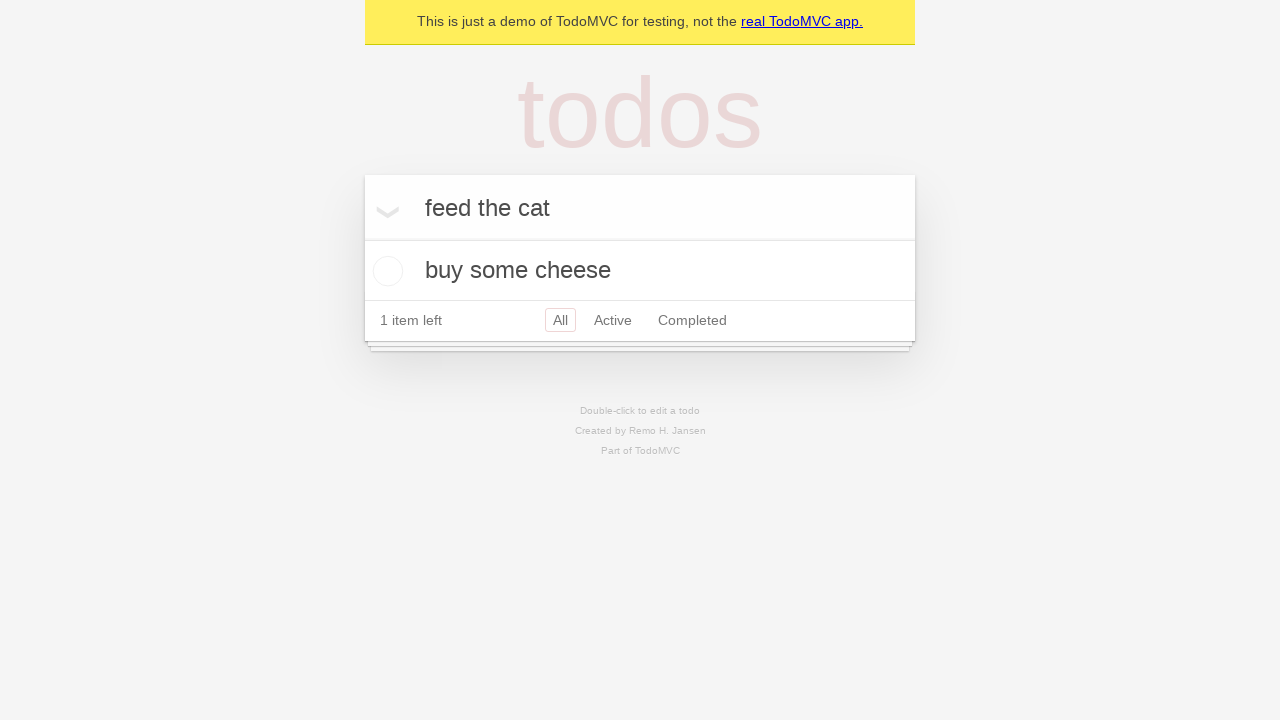

Pressed Enter to create second todo item on internal:attr=[placeholder="What needs to be done?"i]
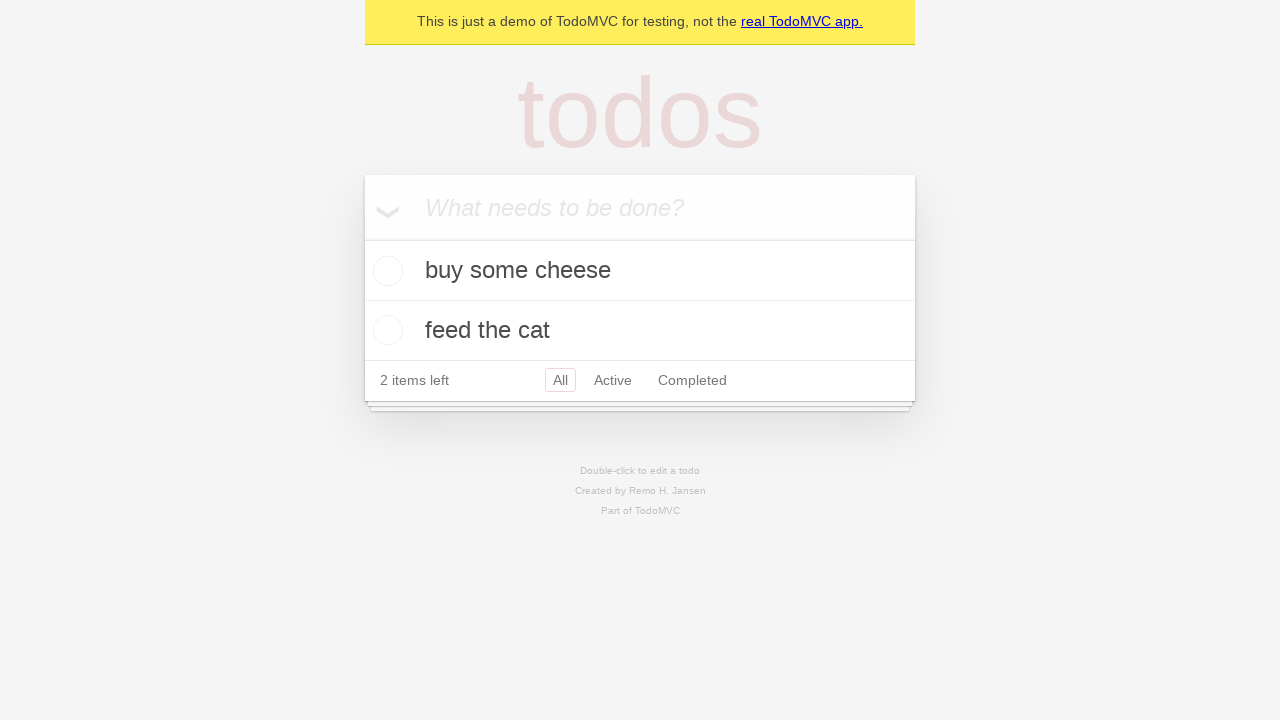

Filled third todo item with 'book a doctors appointment' on internal:attr=[placeholder="What needs to be done?"i]
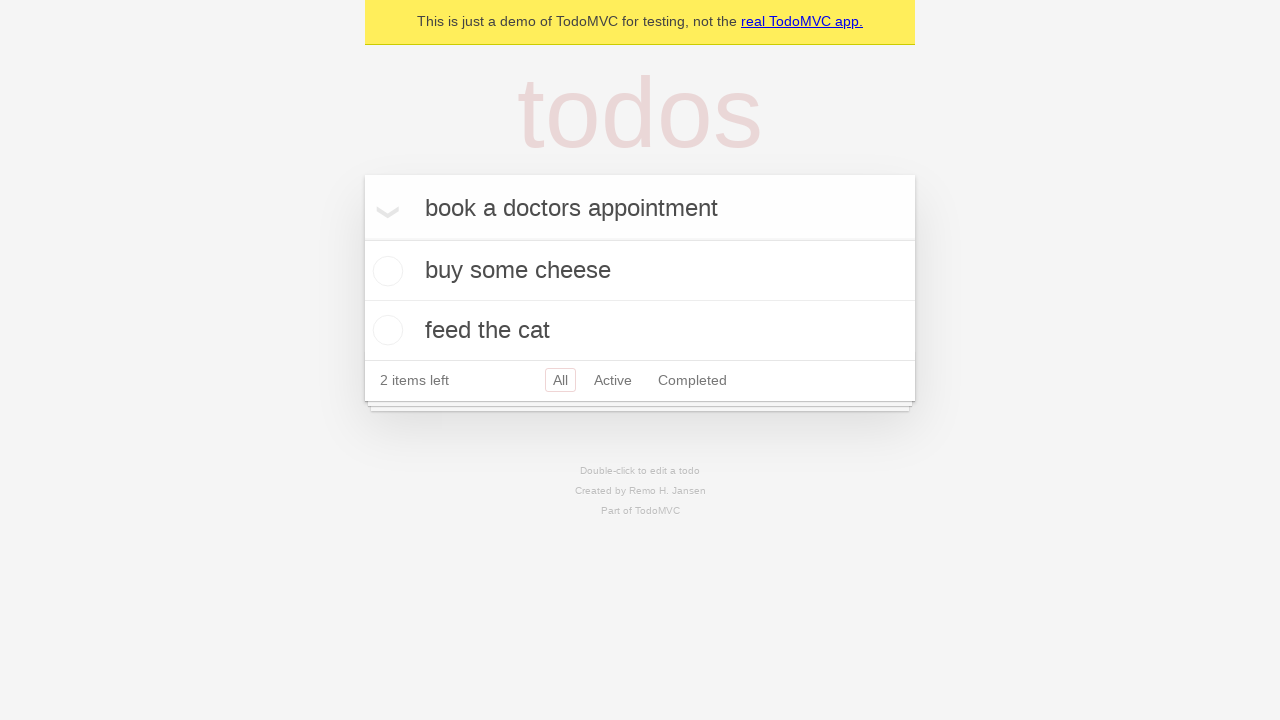

Pressed Enter to create third todo item on internal:attr=[placeholder="What needs to be done?"i]
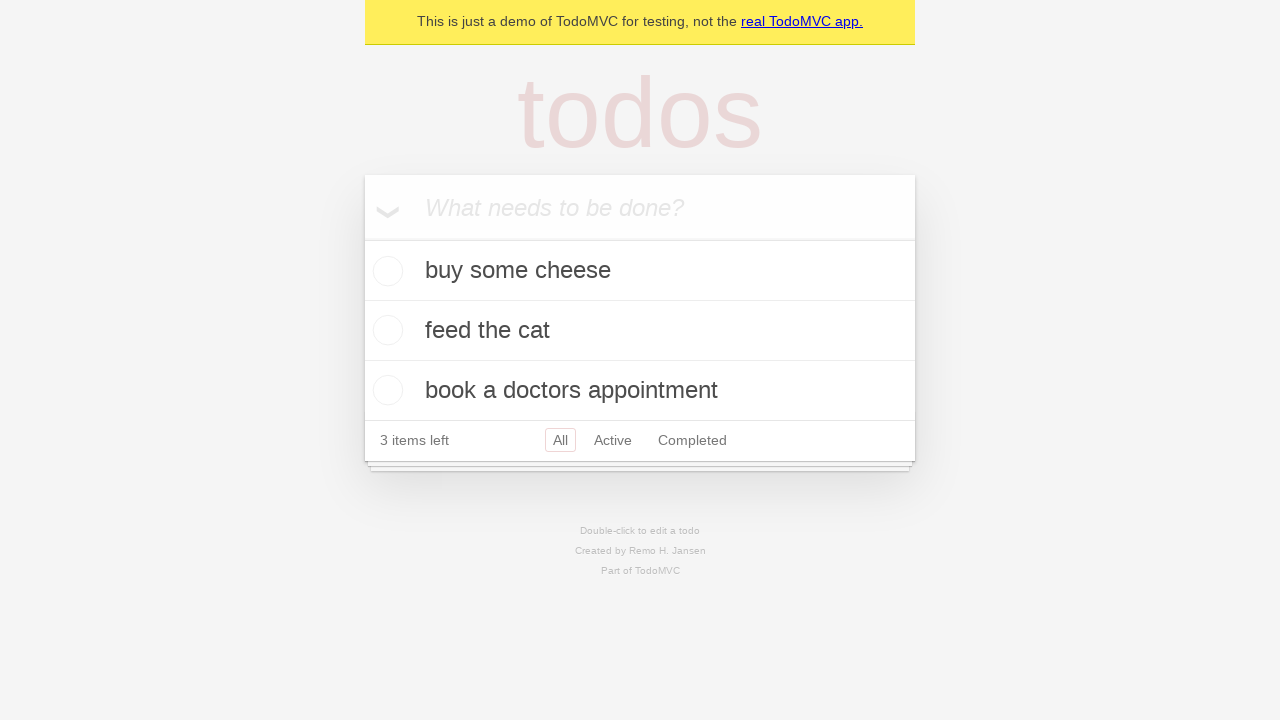

Double-clicked second todo item to enter edit mode at (640, 331) on internal:testid=[data-testid="todo-item"s] >> nth=1
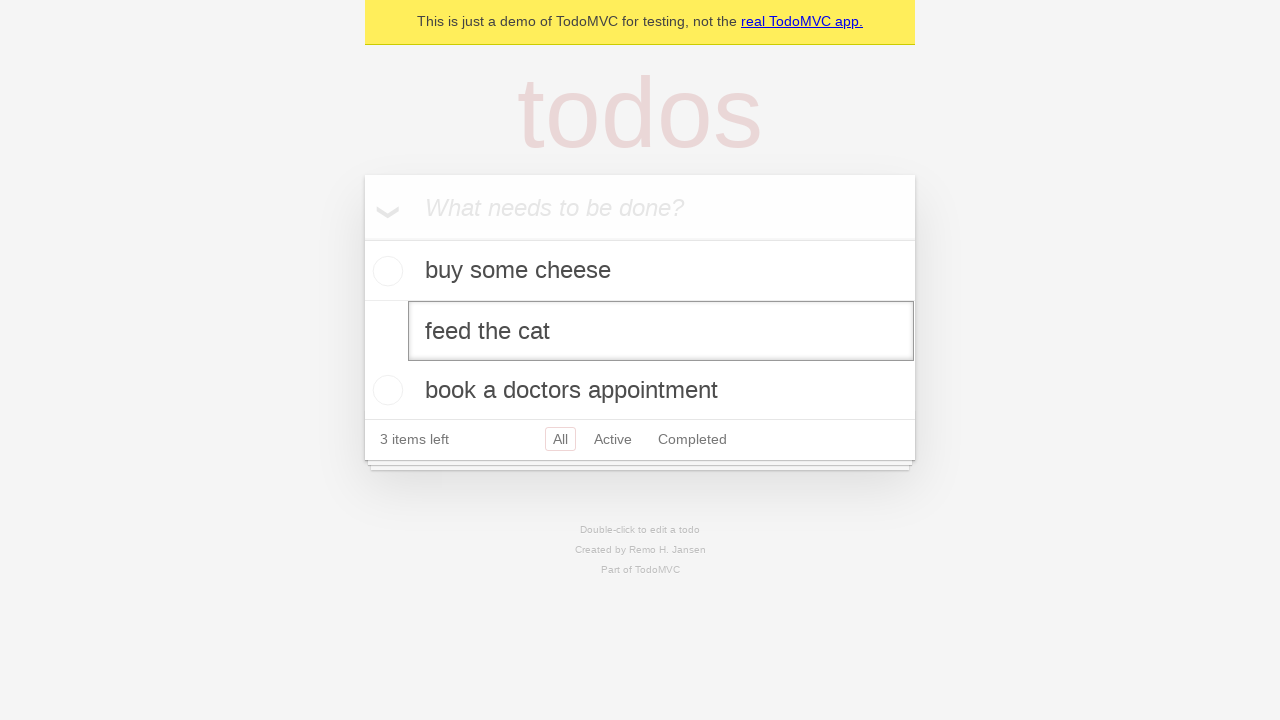

Cleared text in the edit field on internal:testid=[data-testid="todo-item"s] >> nth=1 >> internal:role=textbox[nam
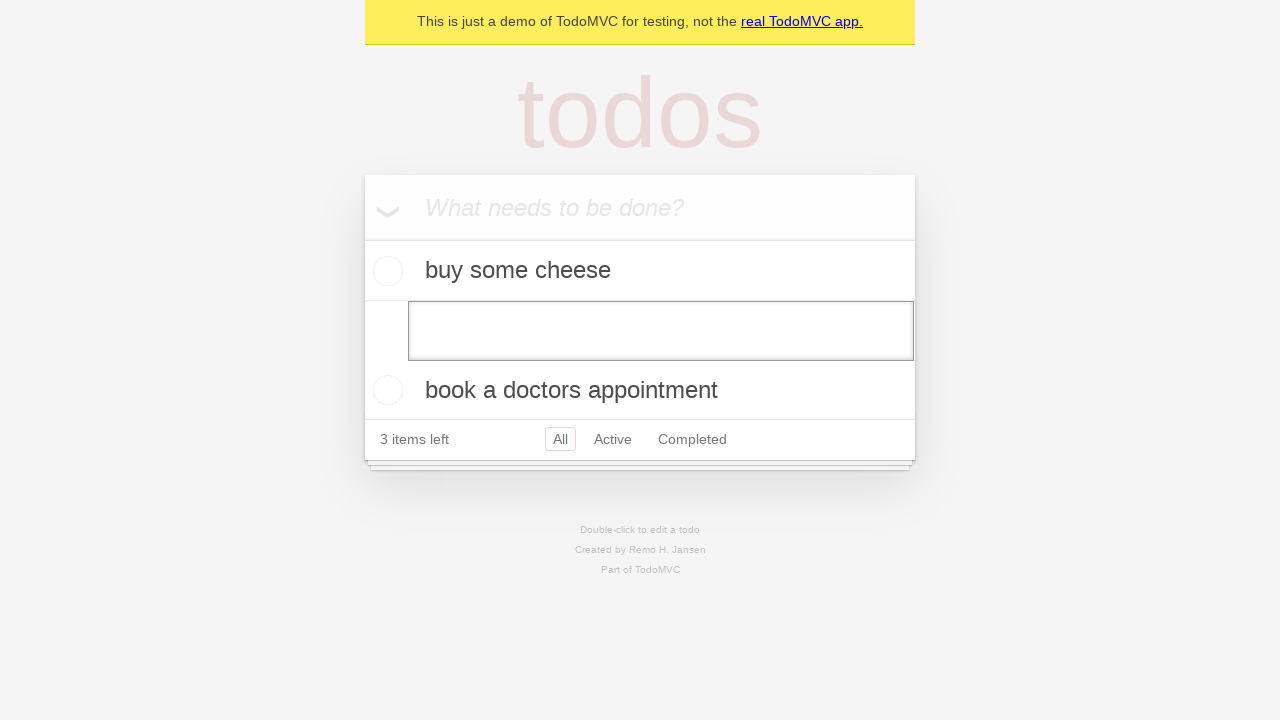

Pressed Enter to confirm empty text and remove todo item on internal:testid=[data-testid="todo-item"s] >> nth=1 >> internal:role=textbox[nam
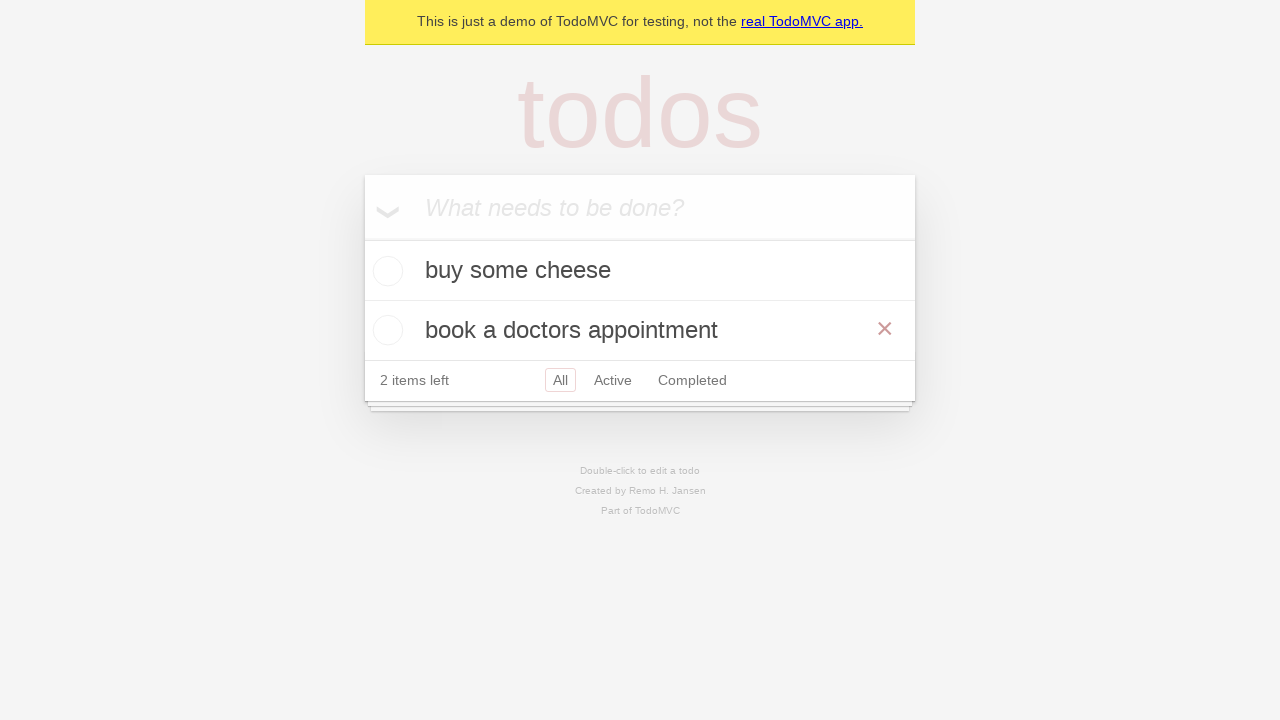

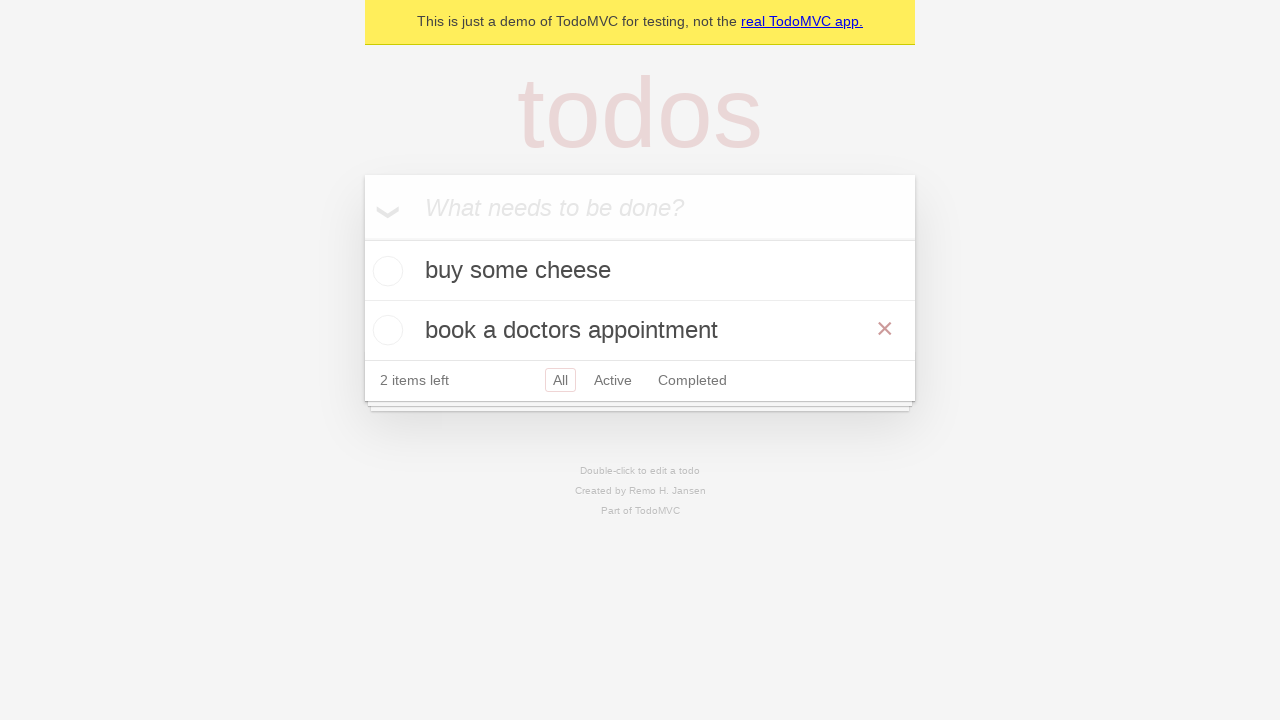